Visits time.fun and verifies the page loads by checking for the page title

Starting URL: https://time.fun

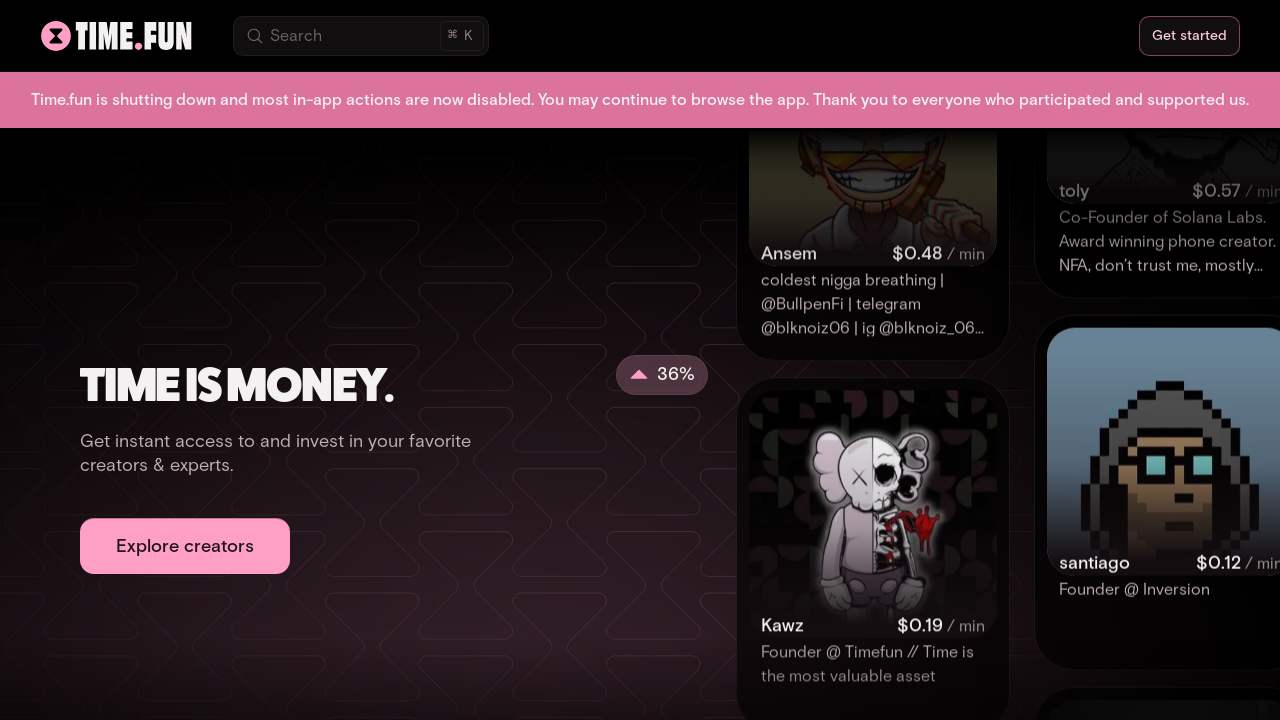

Waited for page to reach domcontentloaded state
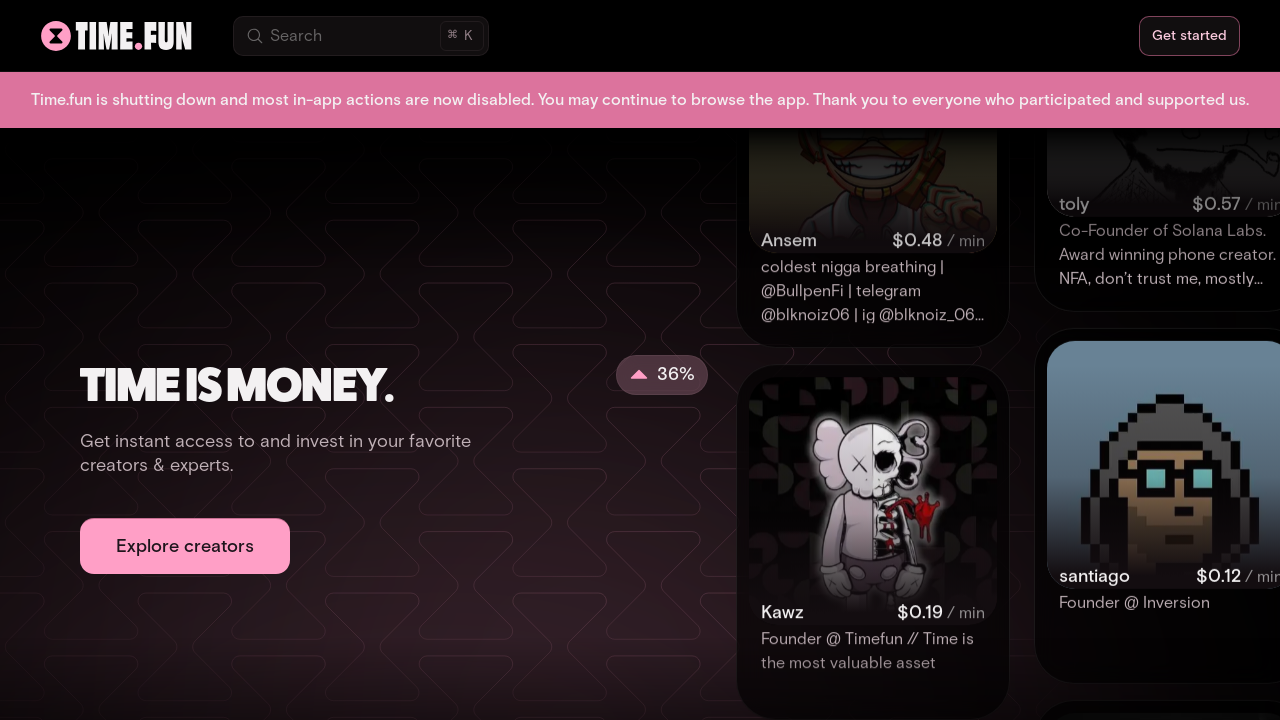

Retrieved page title: Time.fun
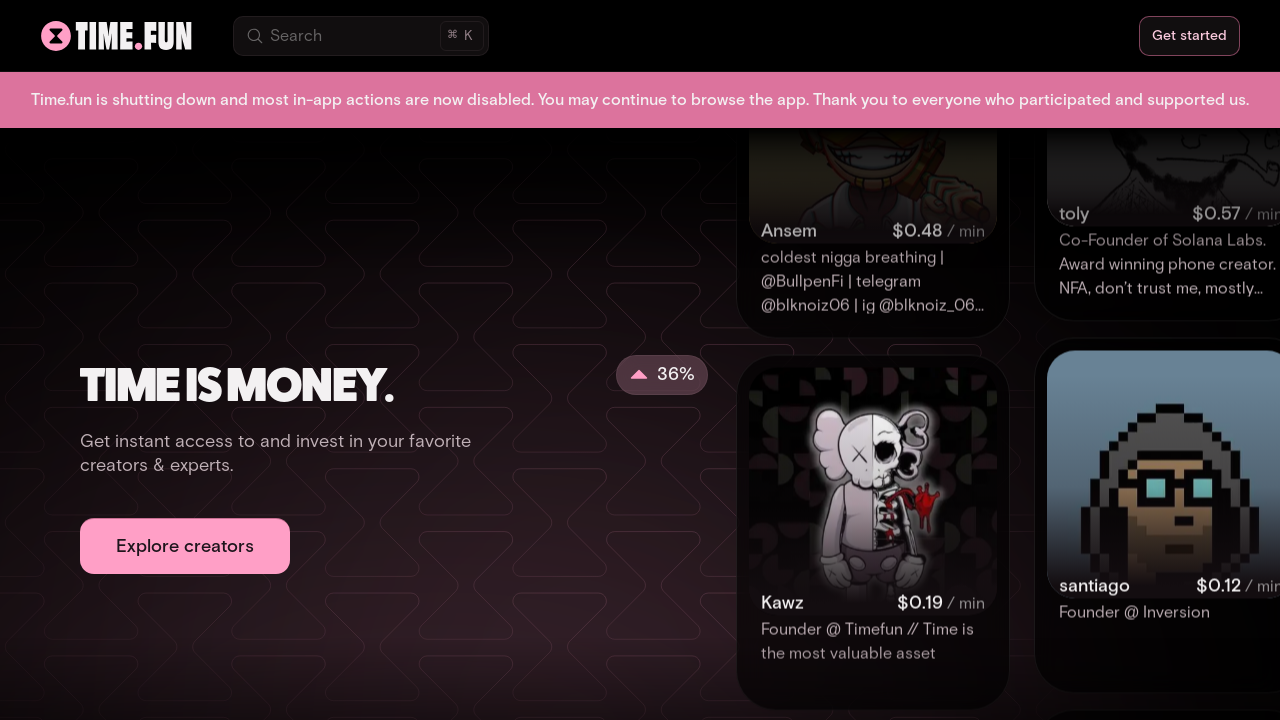

Printed page title to console
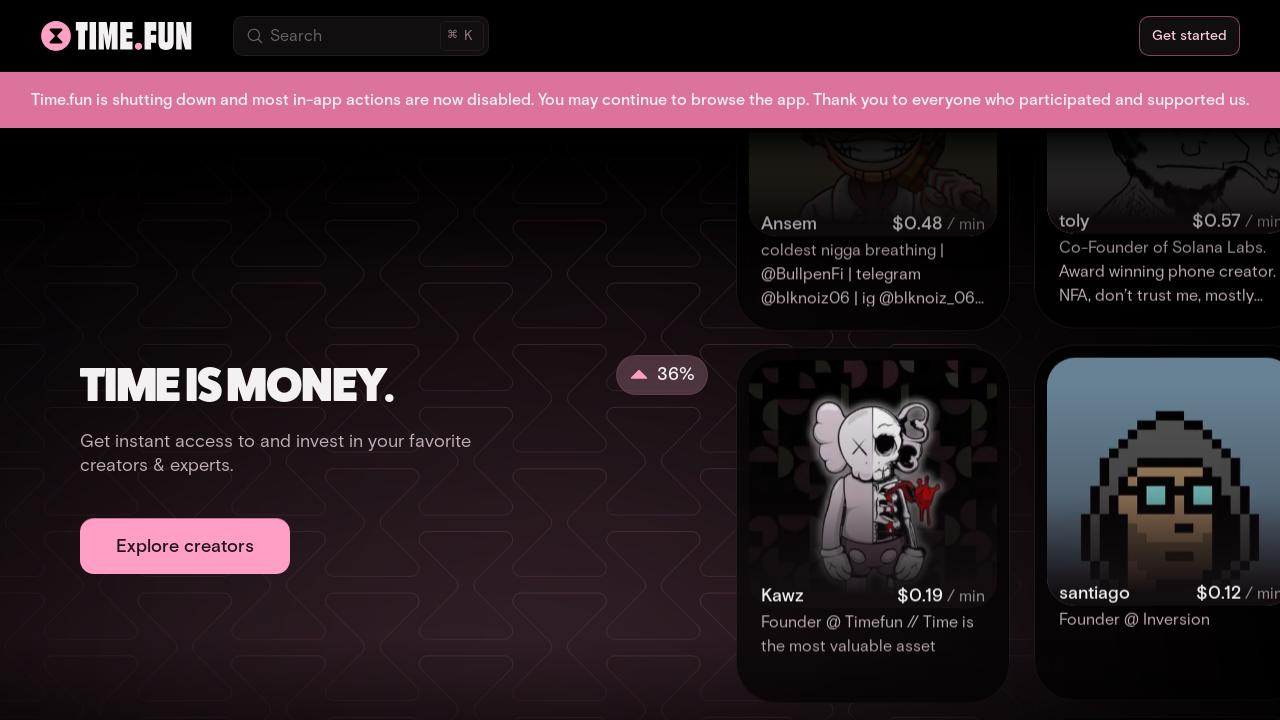

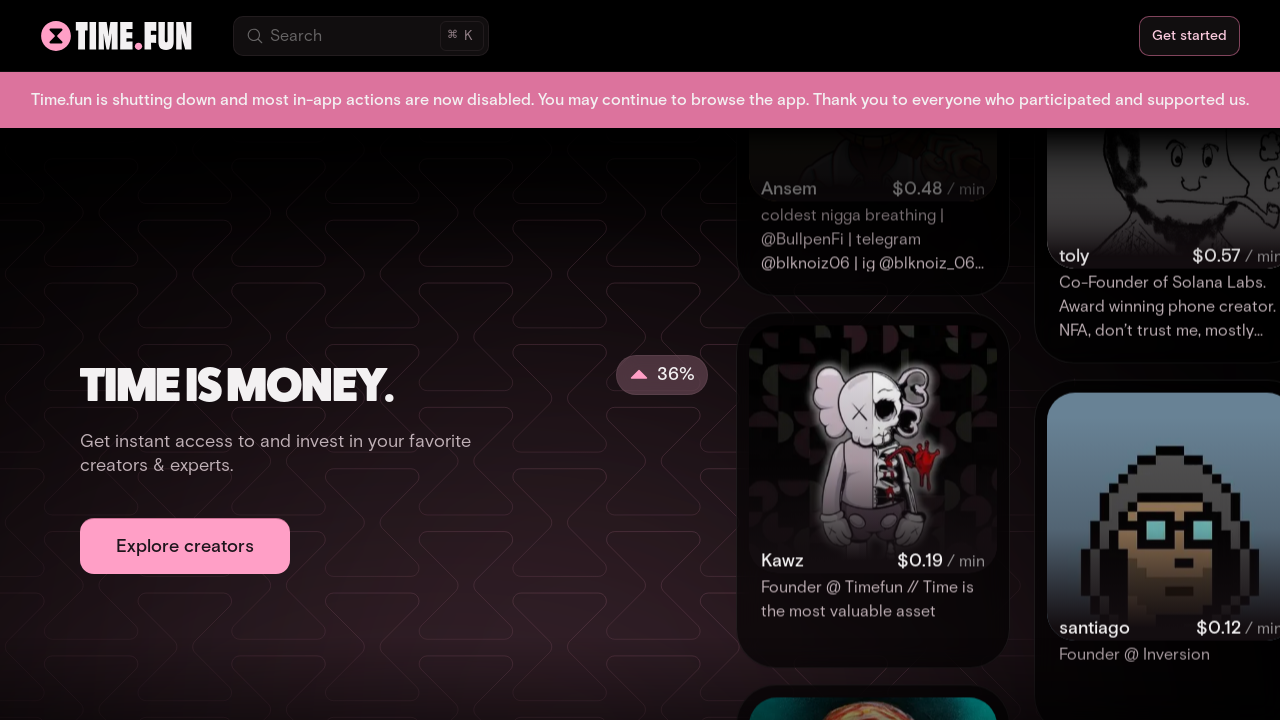